Navigates to the Rahul Shetty Academy website and retrieves the page title to verify the page loaded successfully.

Starting URL: https://rahulshettyacademy.com

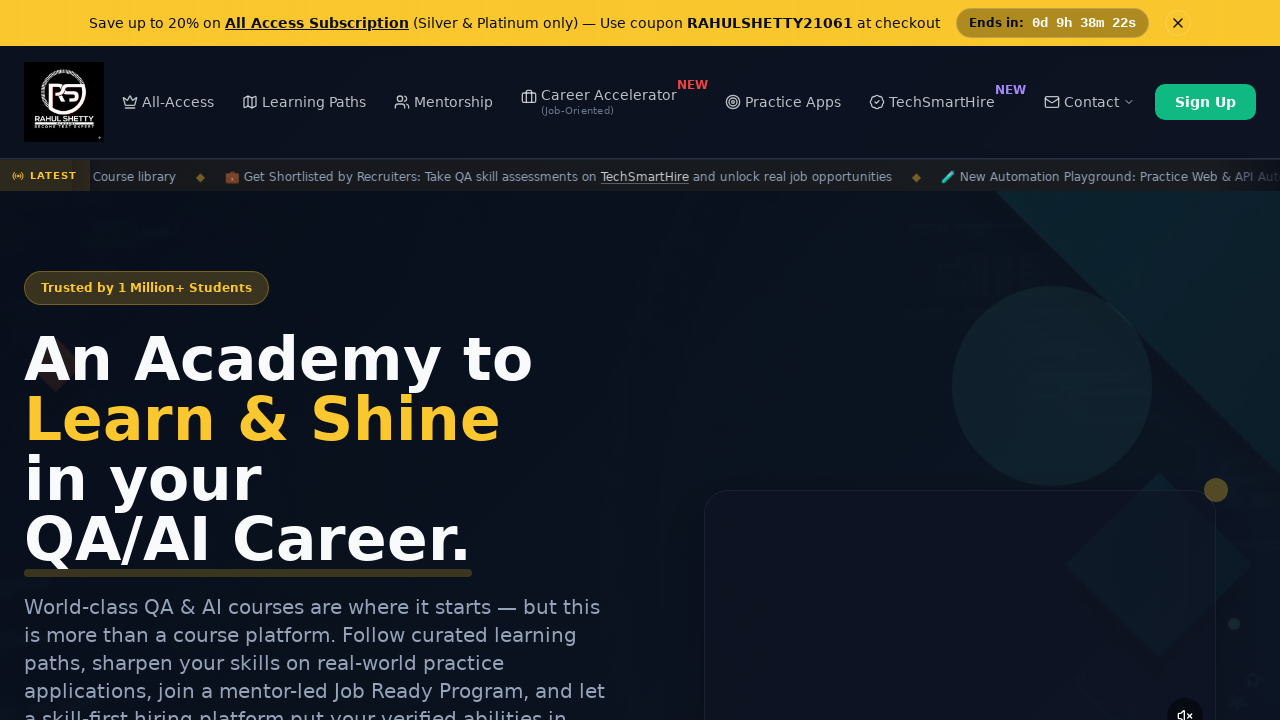

Page DOM content loaded at https://rahulshettyacademy.com
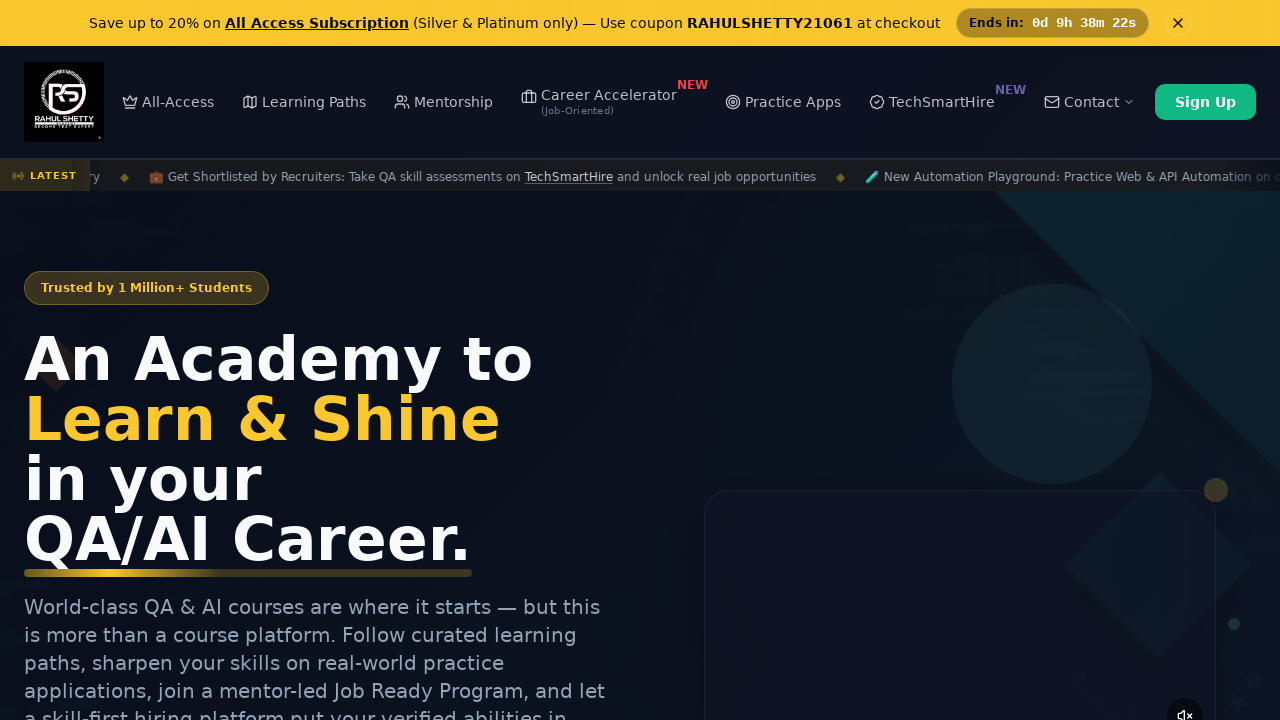

Retrieved page title to verify page loaded successfully
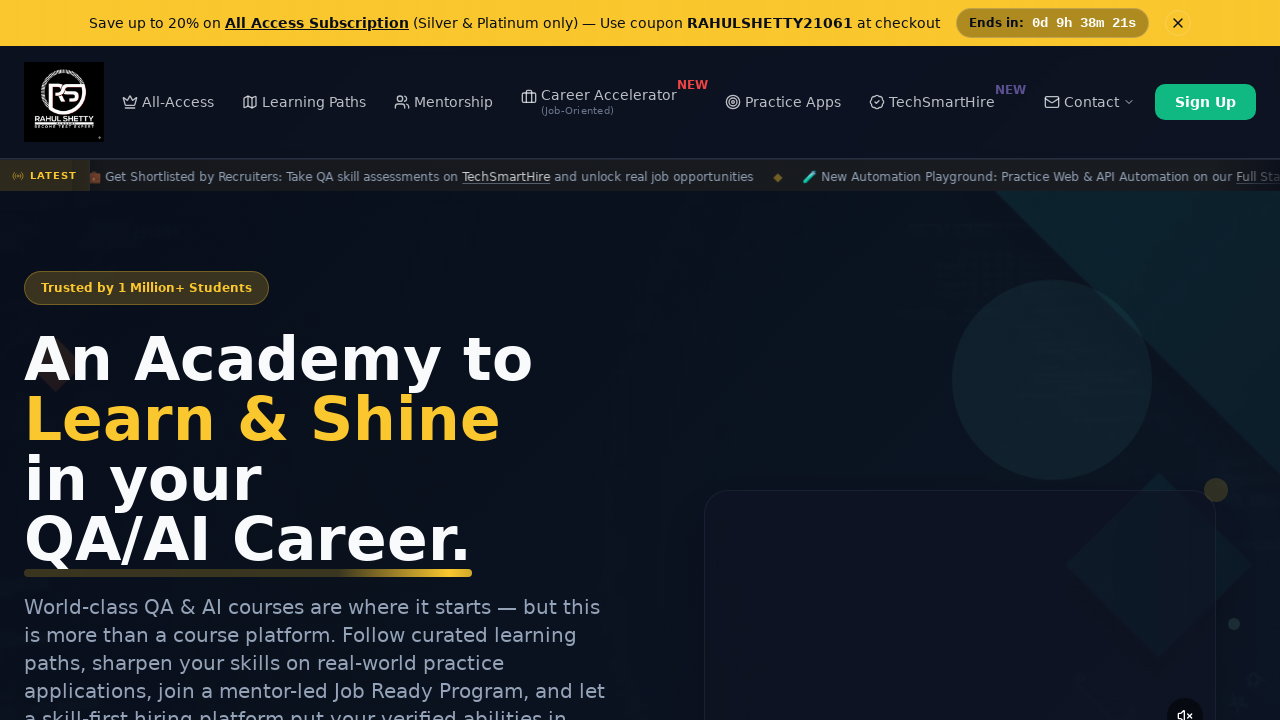

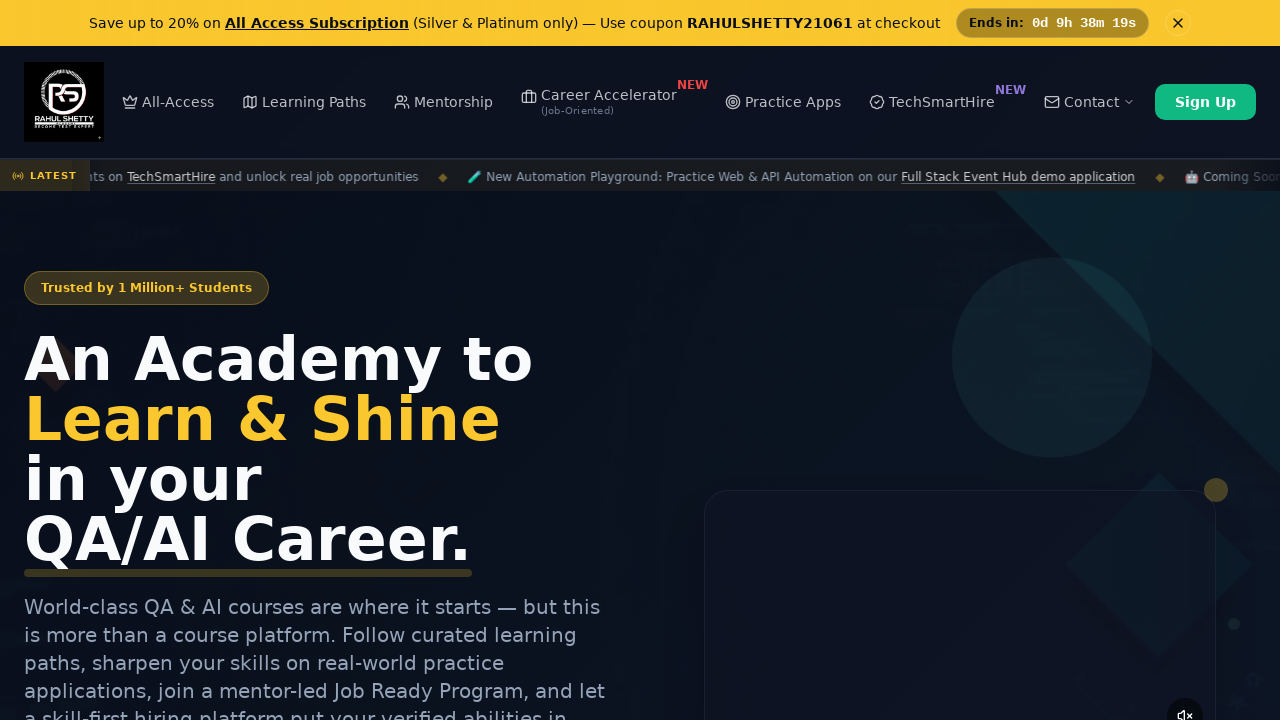